Tests loading images with explicit timeout wait for landscape image

Starting URL: https://bonigarcia.dev/selenium-webdriver-java/loading-images.html

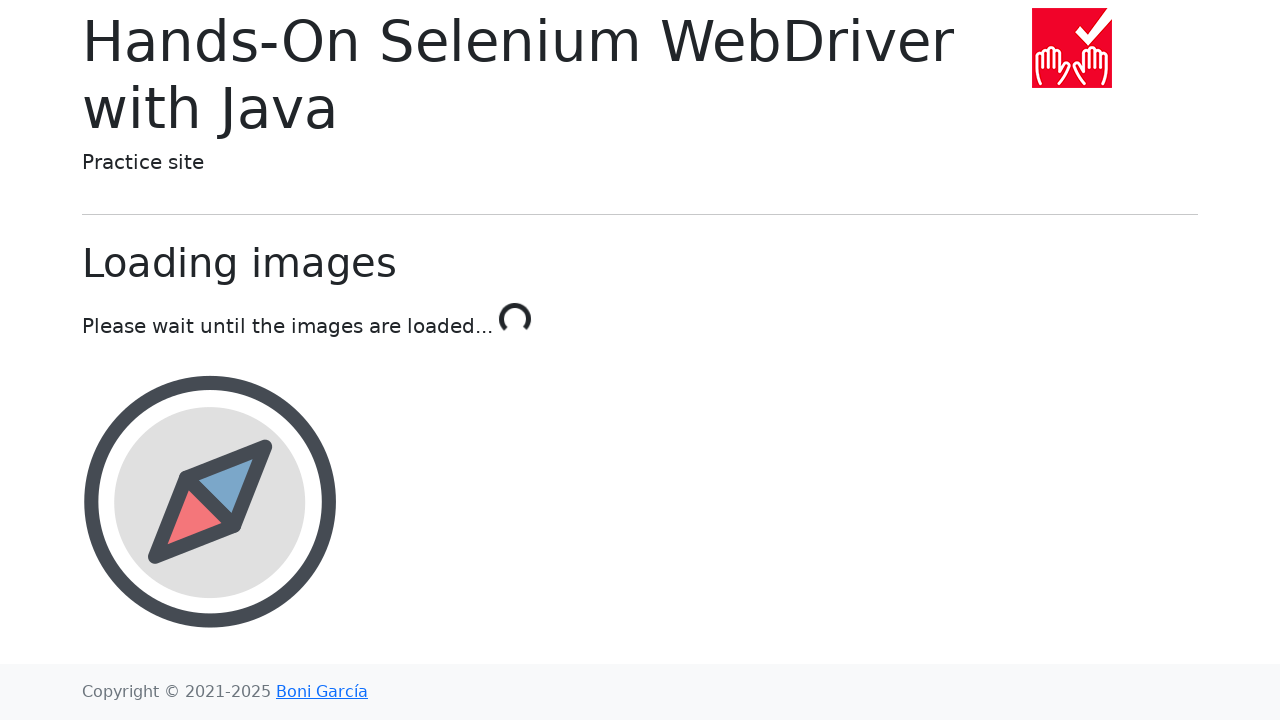

Navigated to loading images test page
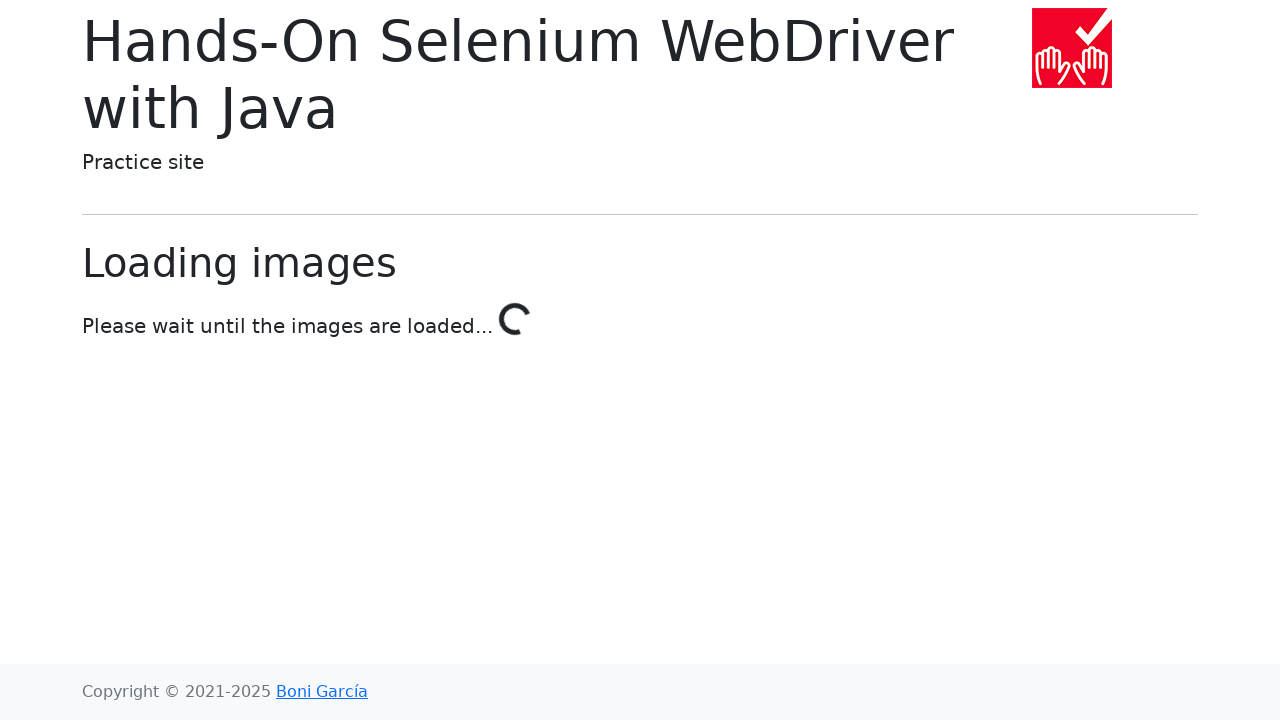

Waited for landscape image to load with 10 second timeout
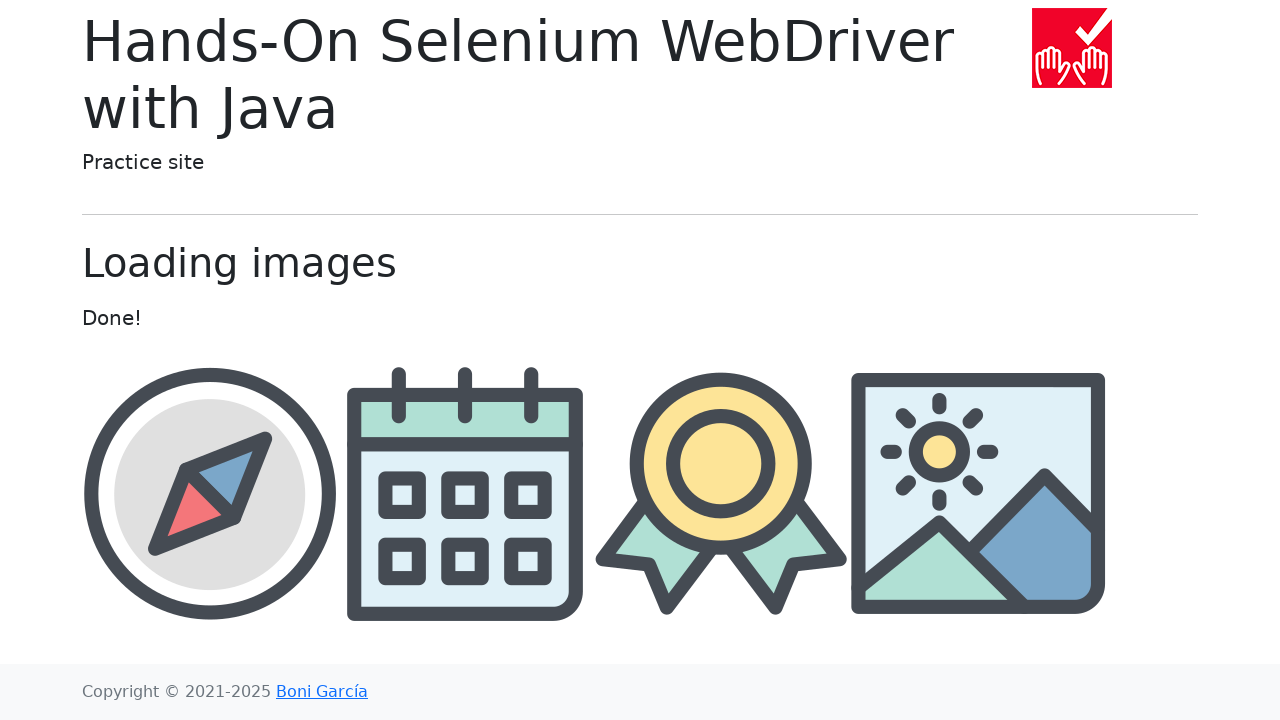

Located landscape image element
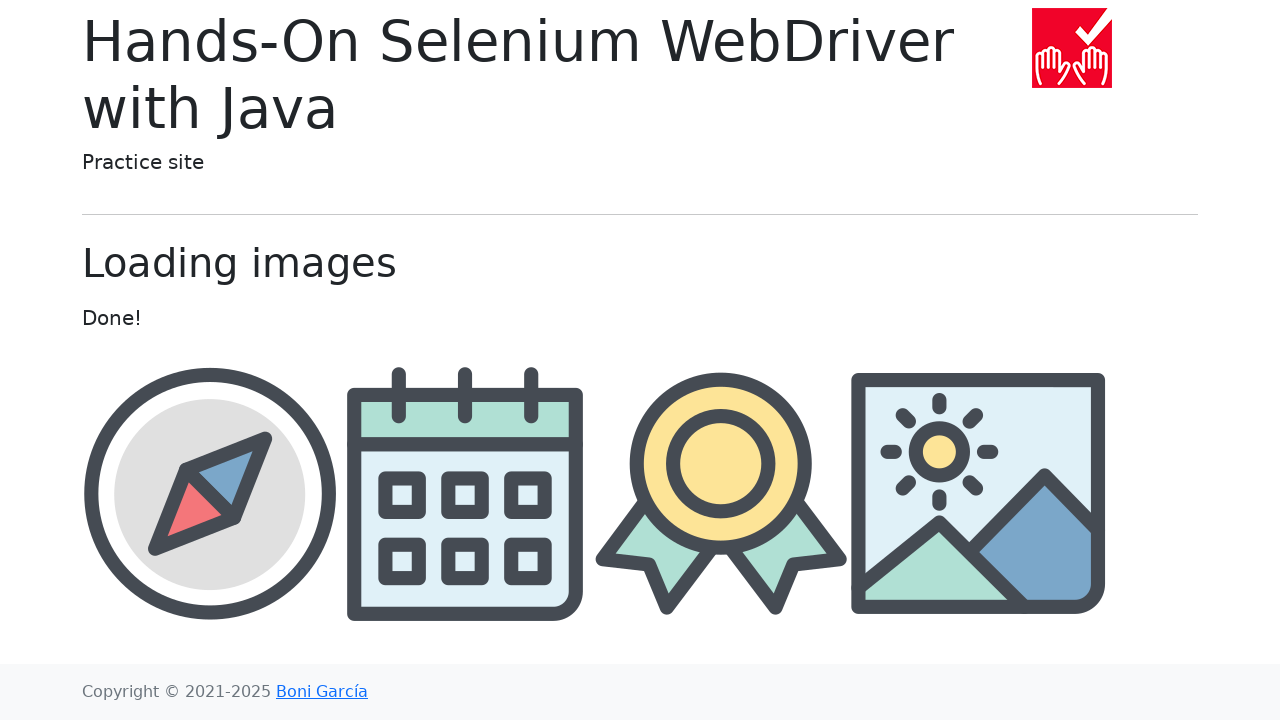

Verified landscape image source attribute contains 'landscape'
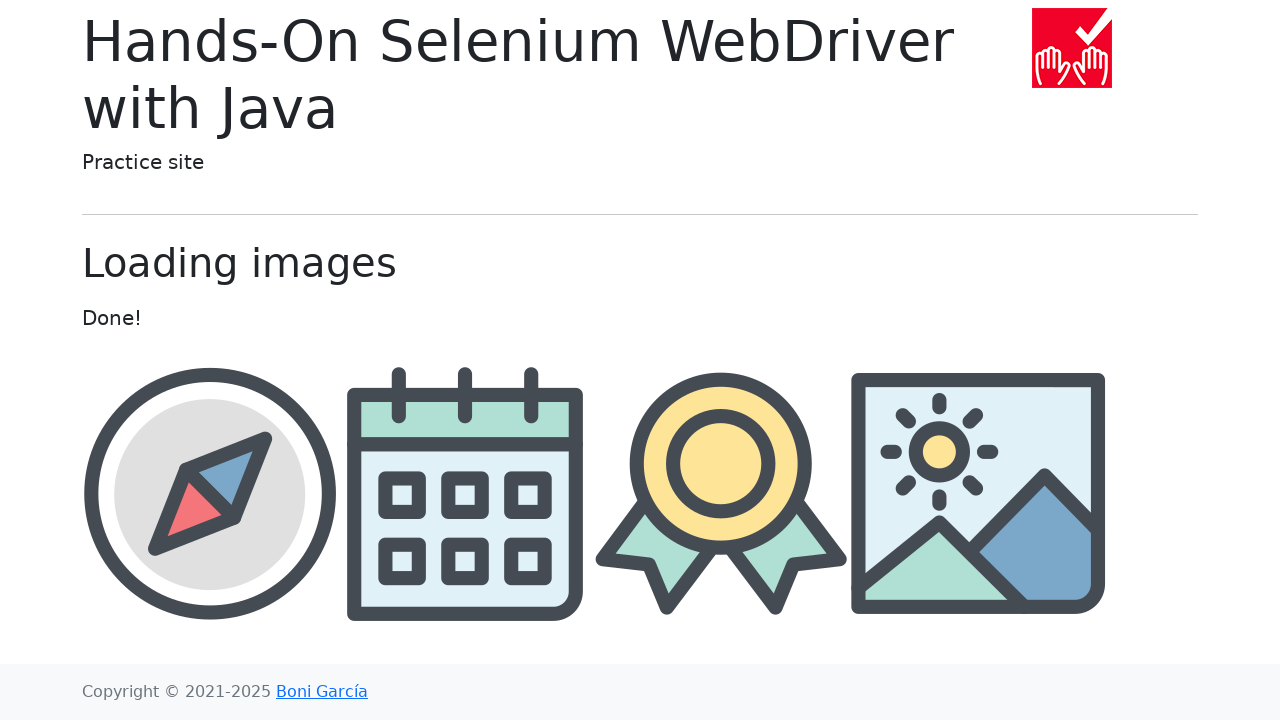

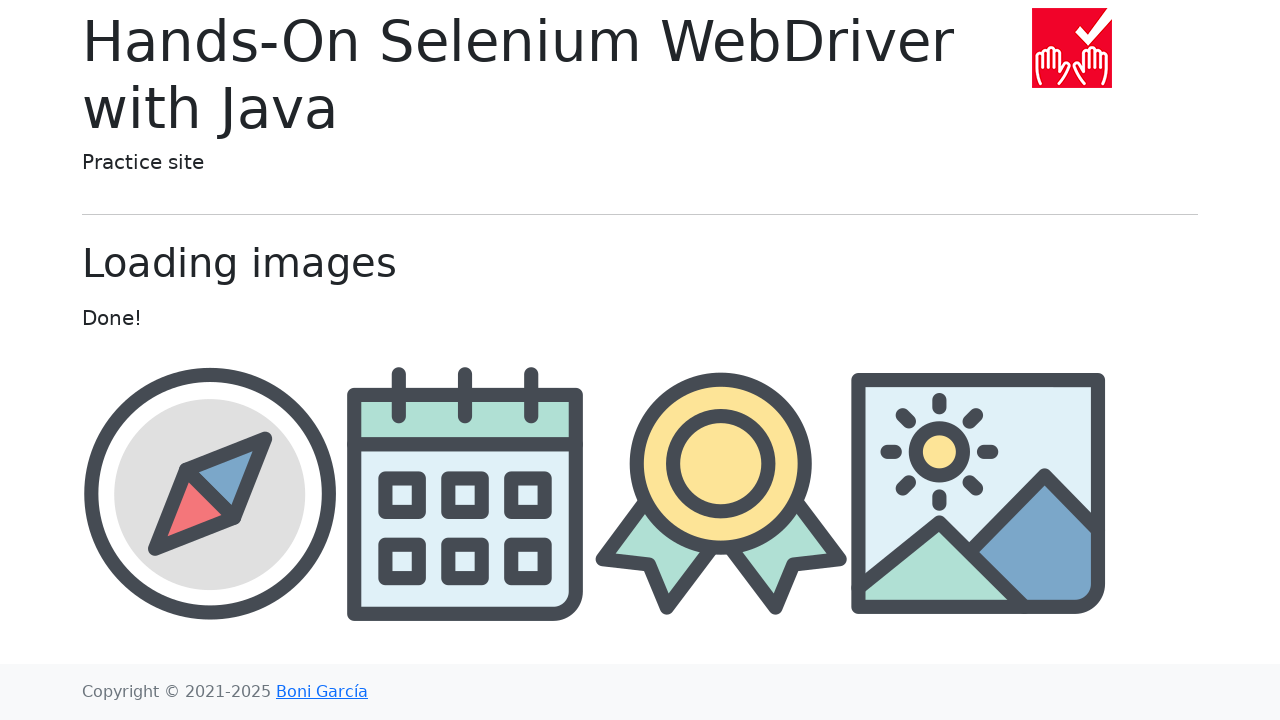